Tests JavaScript alert dialog by clicking the alert button, waiting for the alert, verifying its text content, and accepting the alert. This is a variant of testAlert with slightly different wait handling.

Starting URL: https://bonigarcia.dev/selenium-webdriver-java/dialog-boxes.html

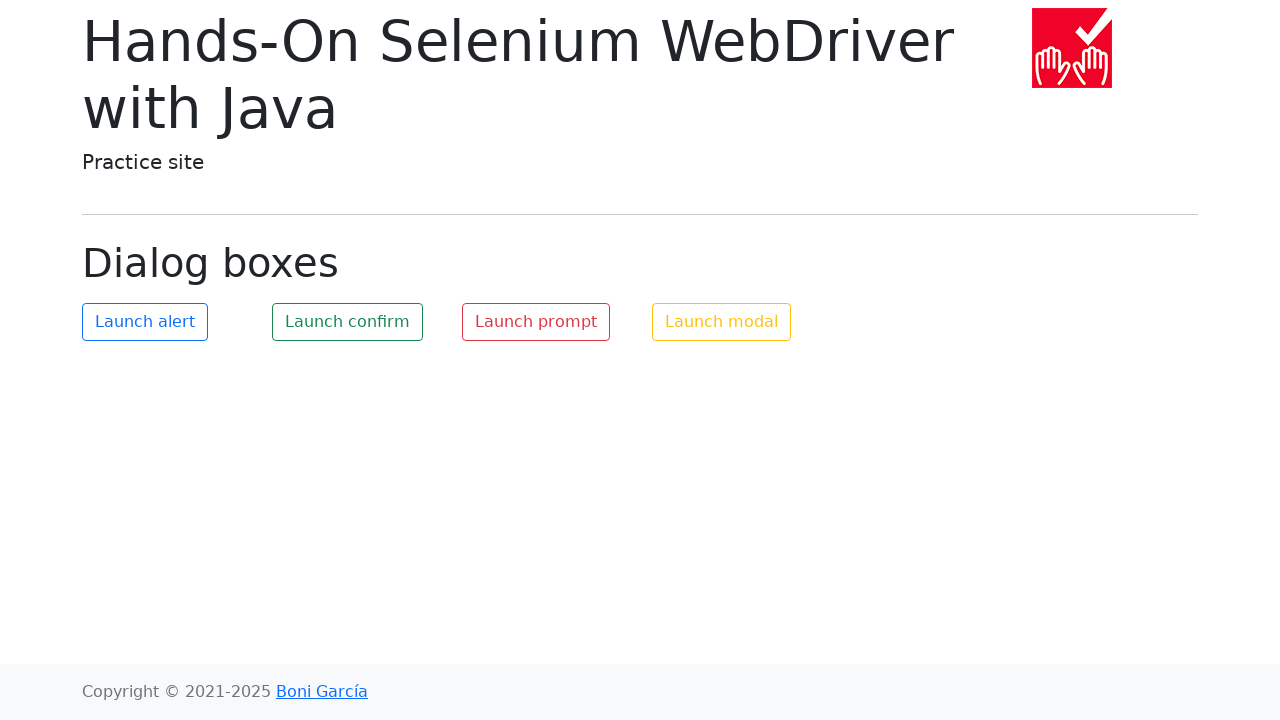

Verified alert dialog message is 'Hello world!'
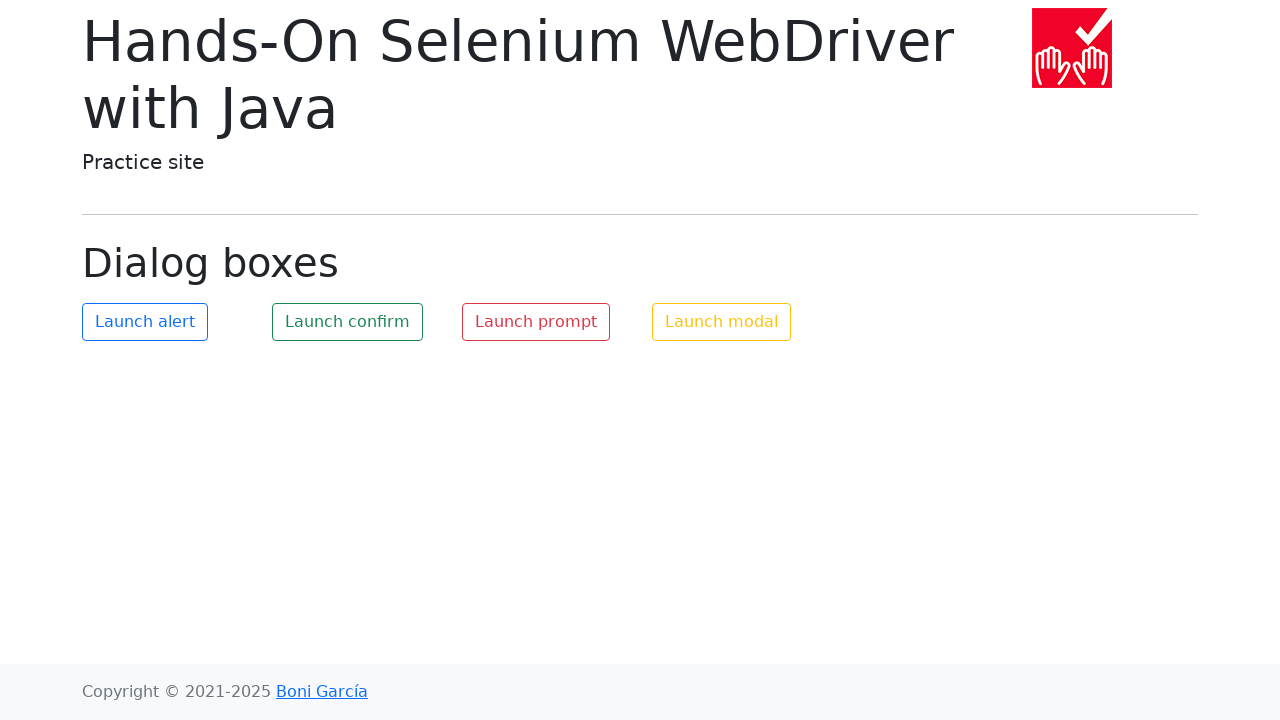

Clicked the alert trigger button at (145, 322) on #my-alert
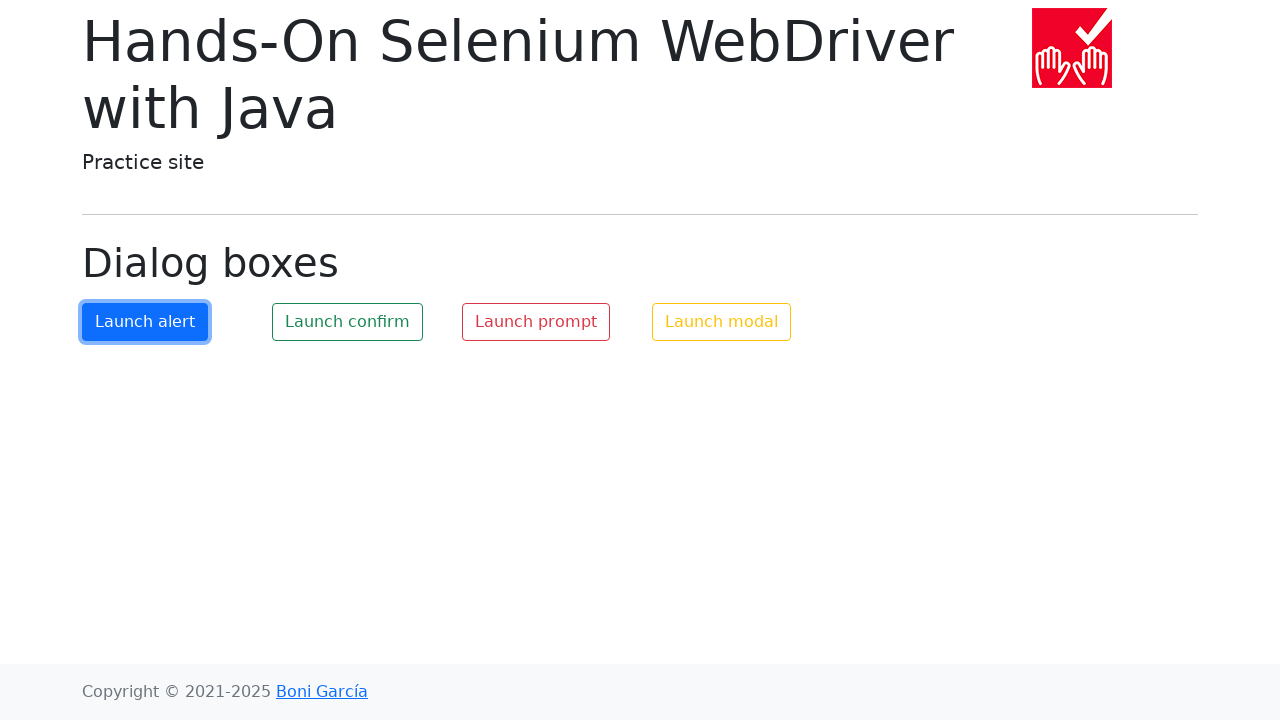

Waited 500ms for dialog to be handled
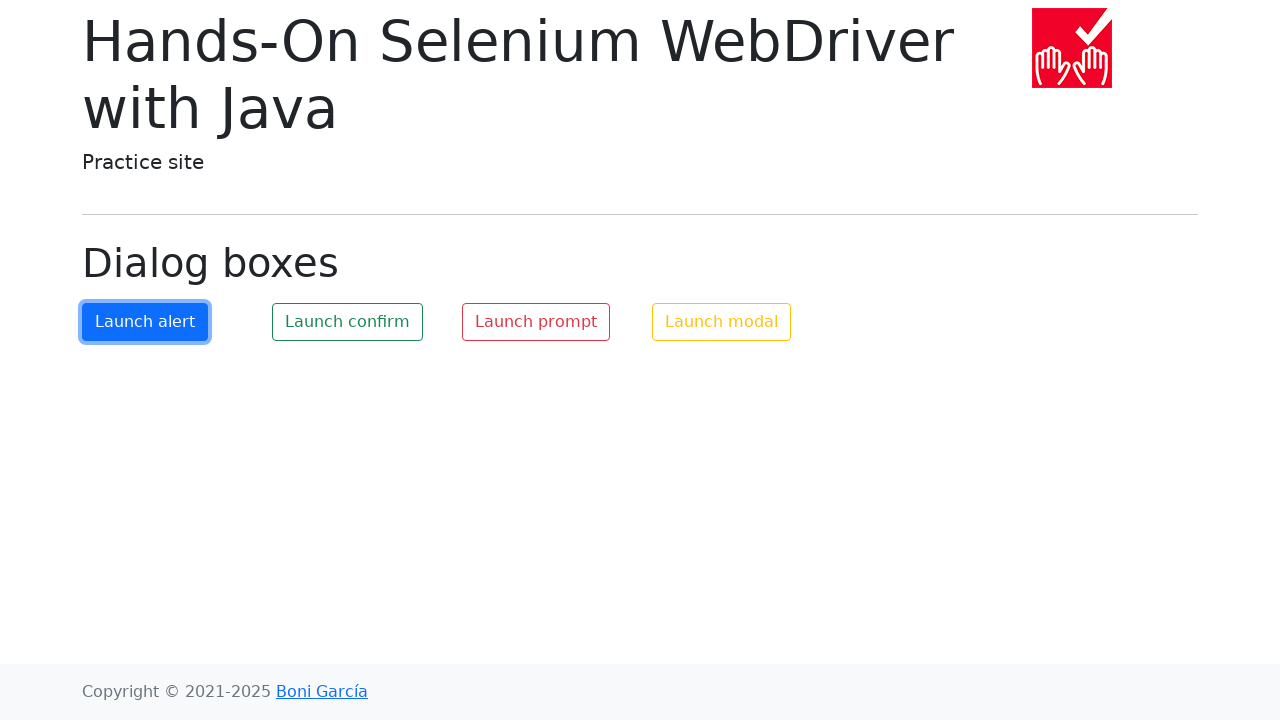

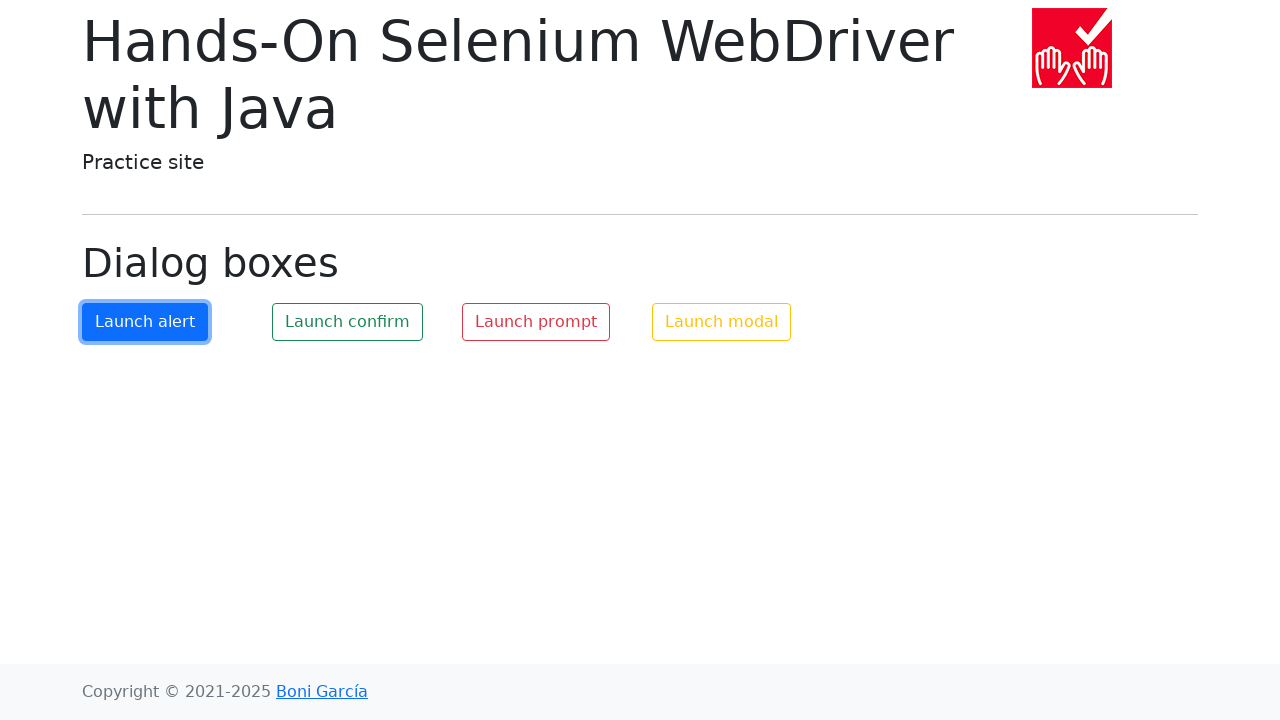